Tests the text box page by filling in a username field with a name value

Starting URL: https://demoqa.com/text-box

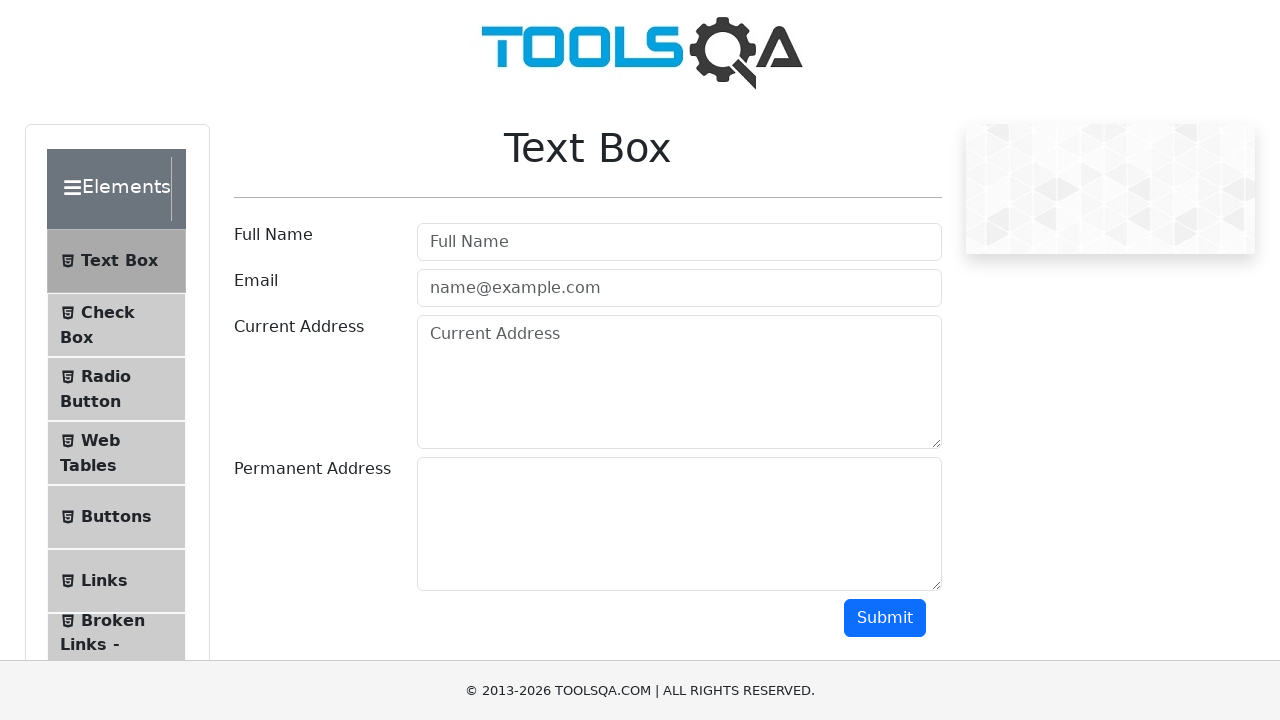

Filled username field with 'Petya' on #userName
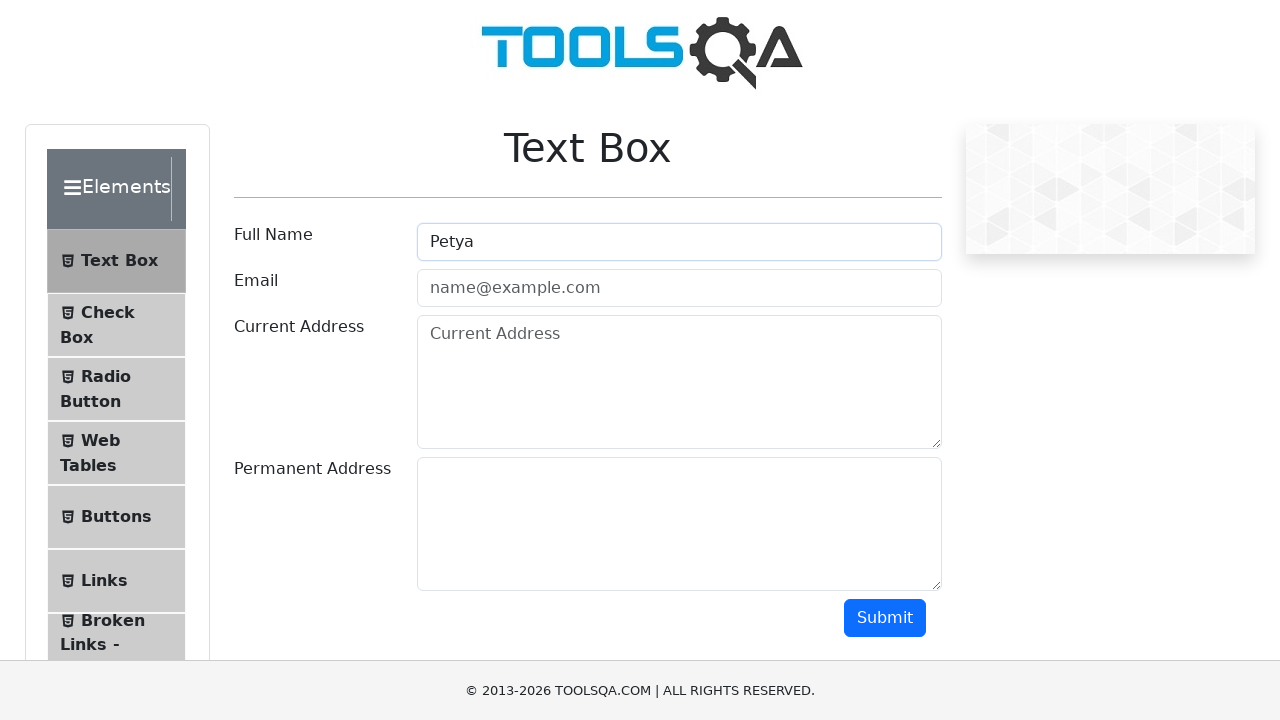

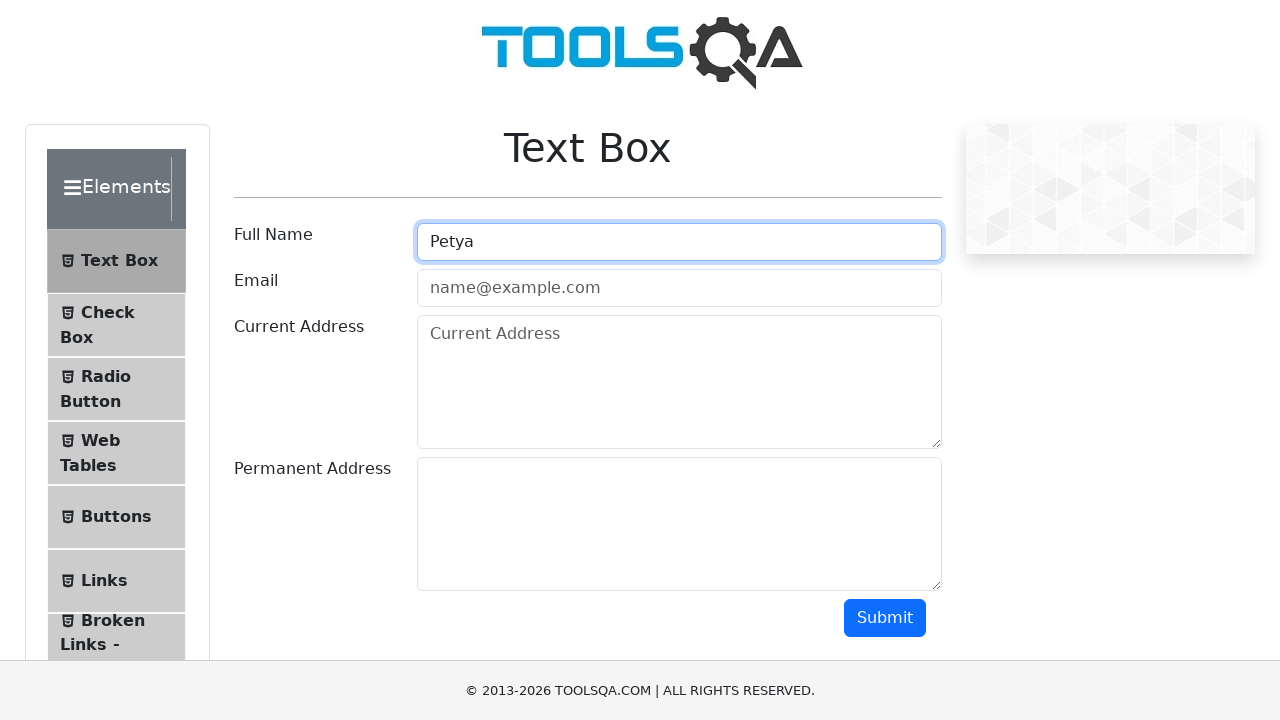